Simple test that navigates to the DEMOQA automation practice form page

Starting URL: https://demoqa.com/automation-practice-form

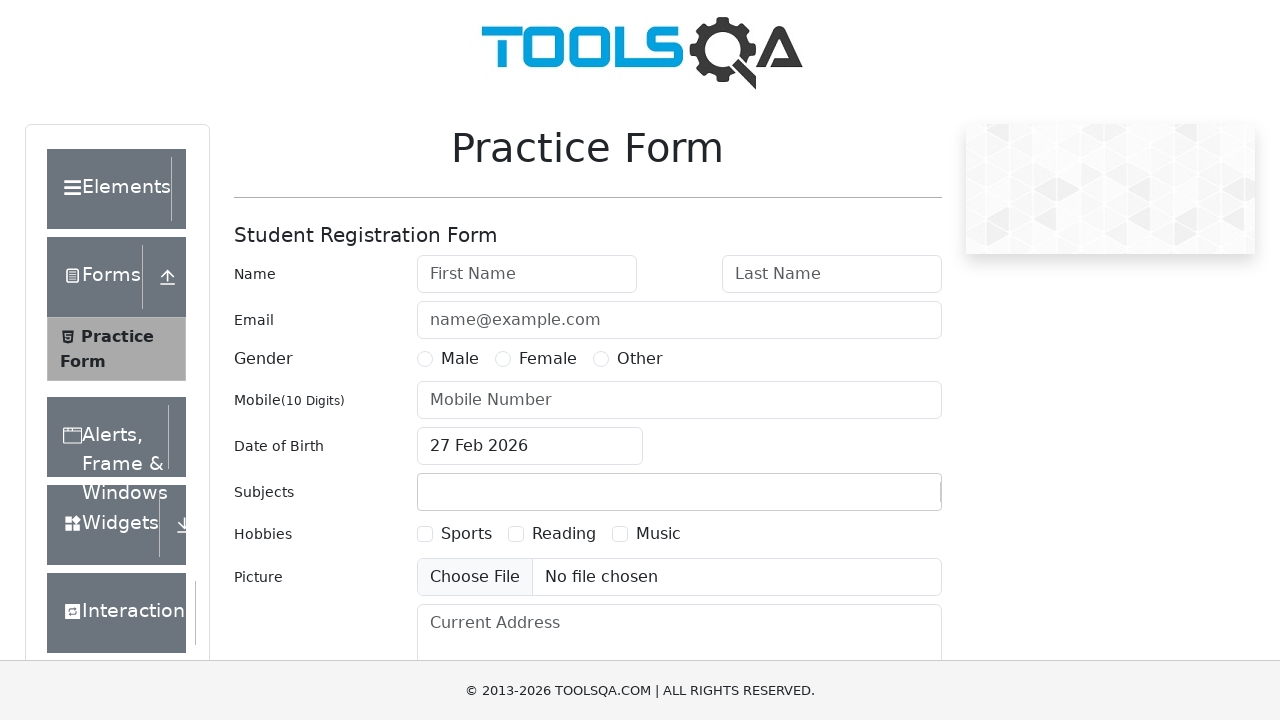

Waited for DEMOQA automation practice form page to load (DOM content loaded)
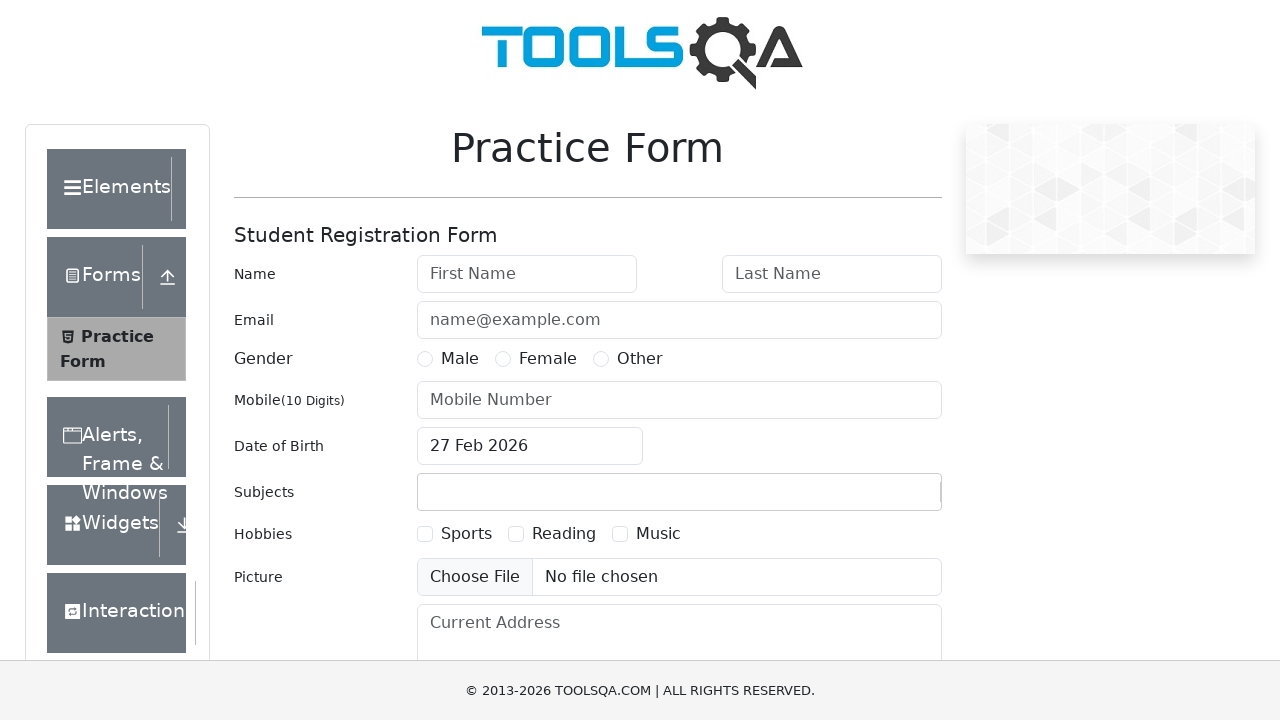

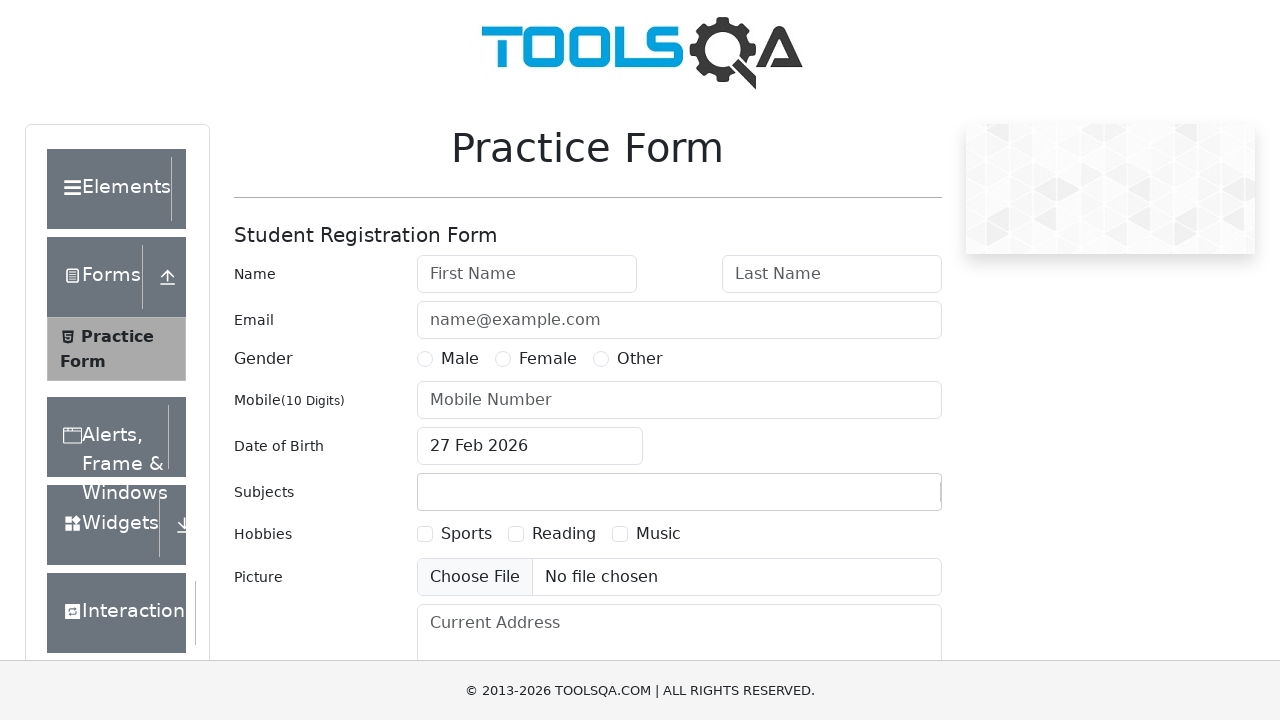